Navigates to the Toyo Keizai news website homepage and verifies the page loads

Starting URL: https://toyokeizai.net/

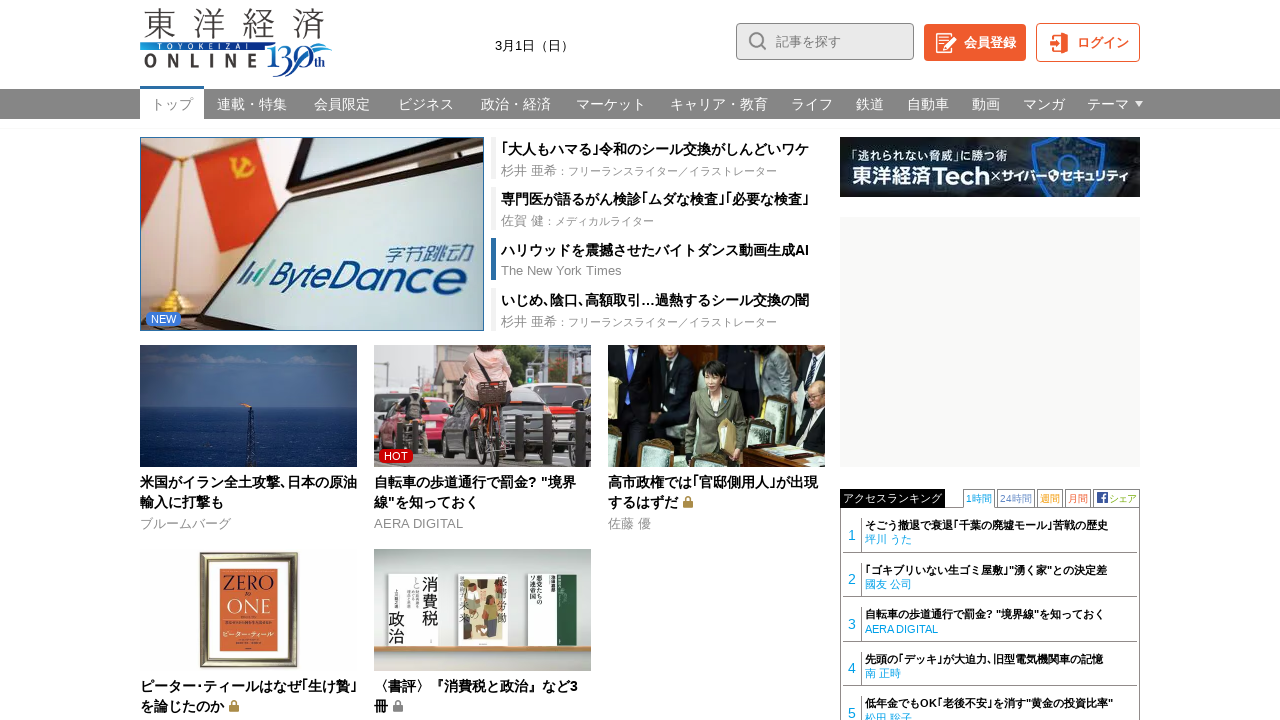

Waited for page to reach domcontentloaded state
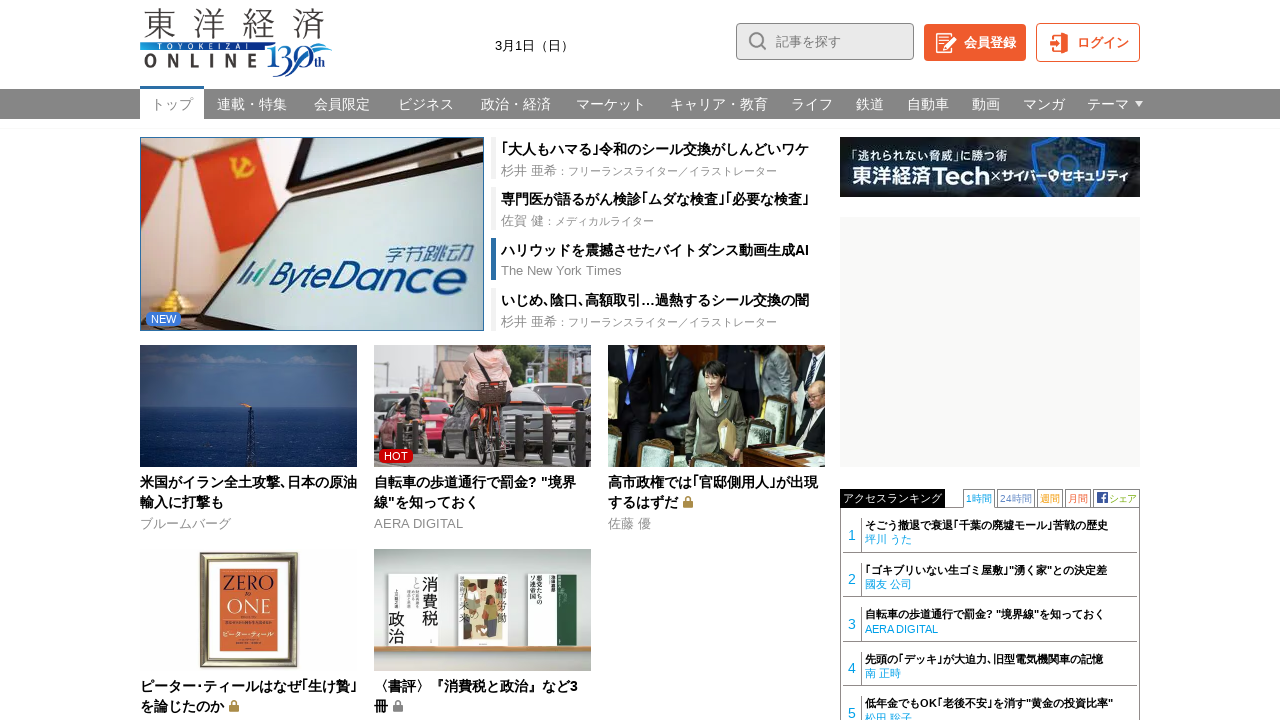

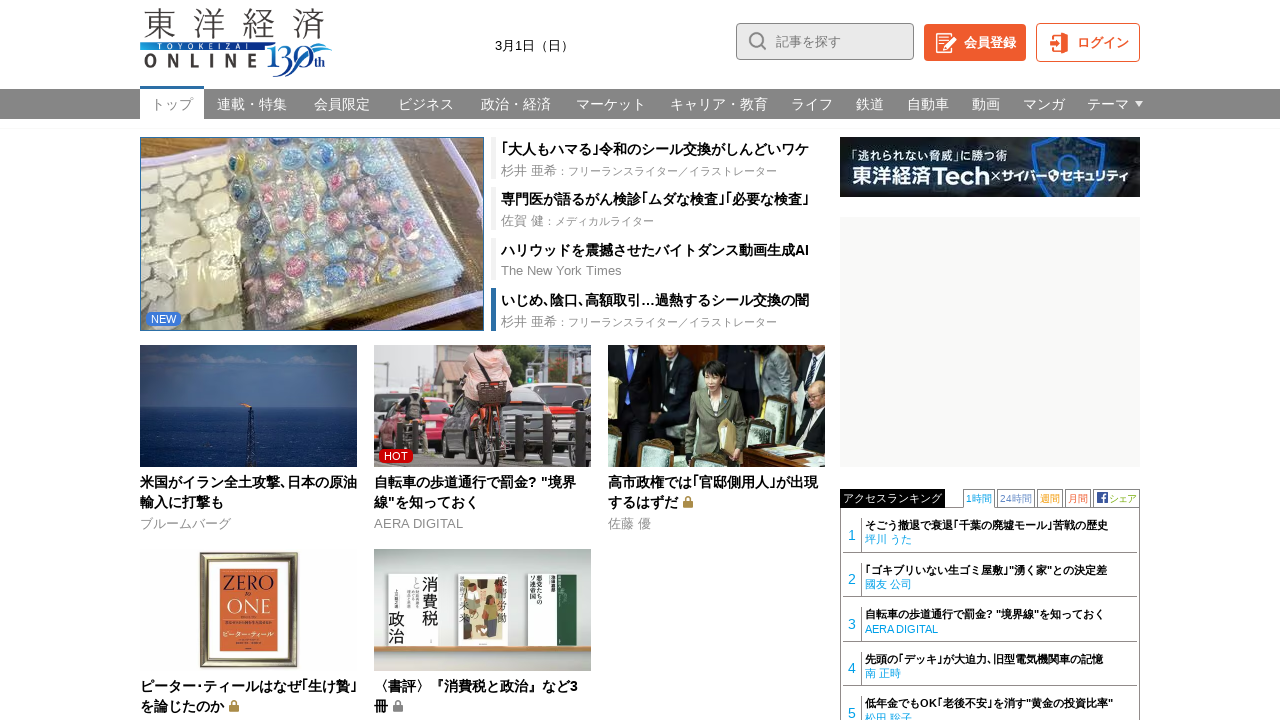